Navigates to the NASDAQ stock screener page and verifies that the stock data table loads with content

Starting URL: https://www.nasdaq.com/market-activity/stocks/screener

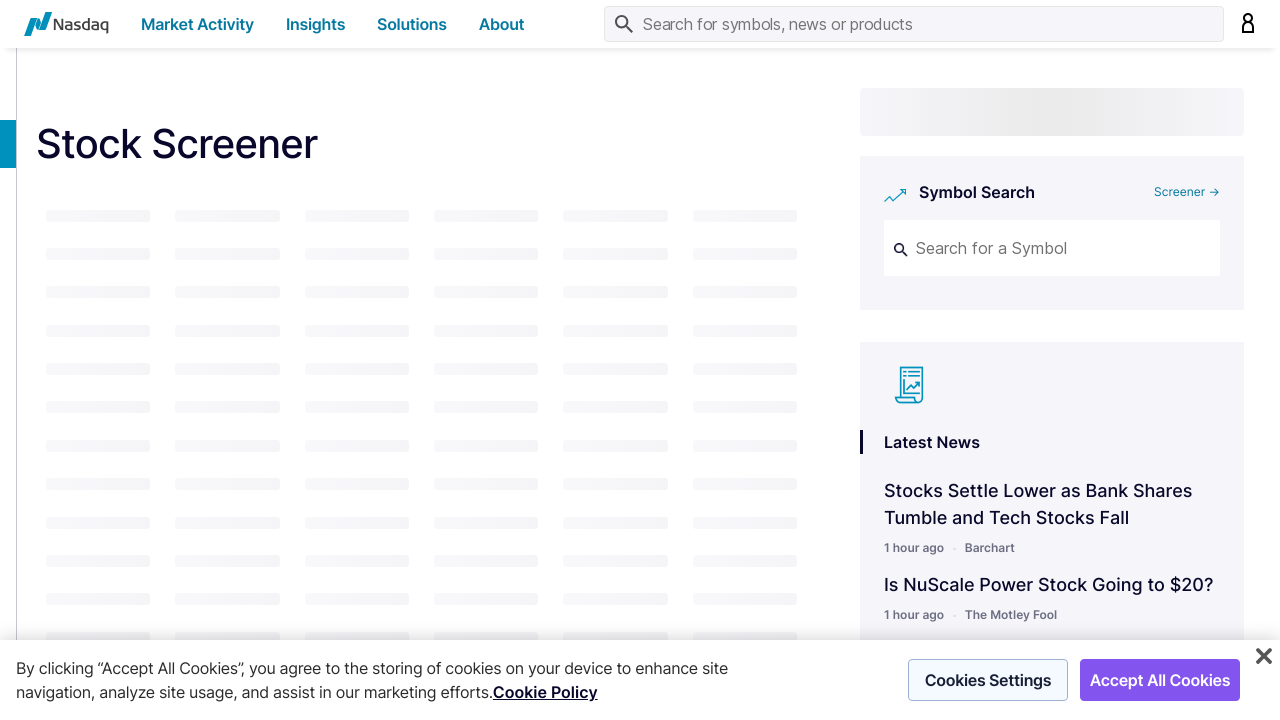

Navigated to NASDAQ stock screener page
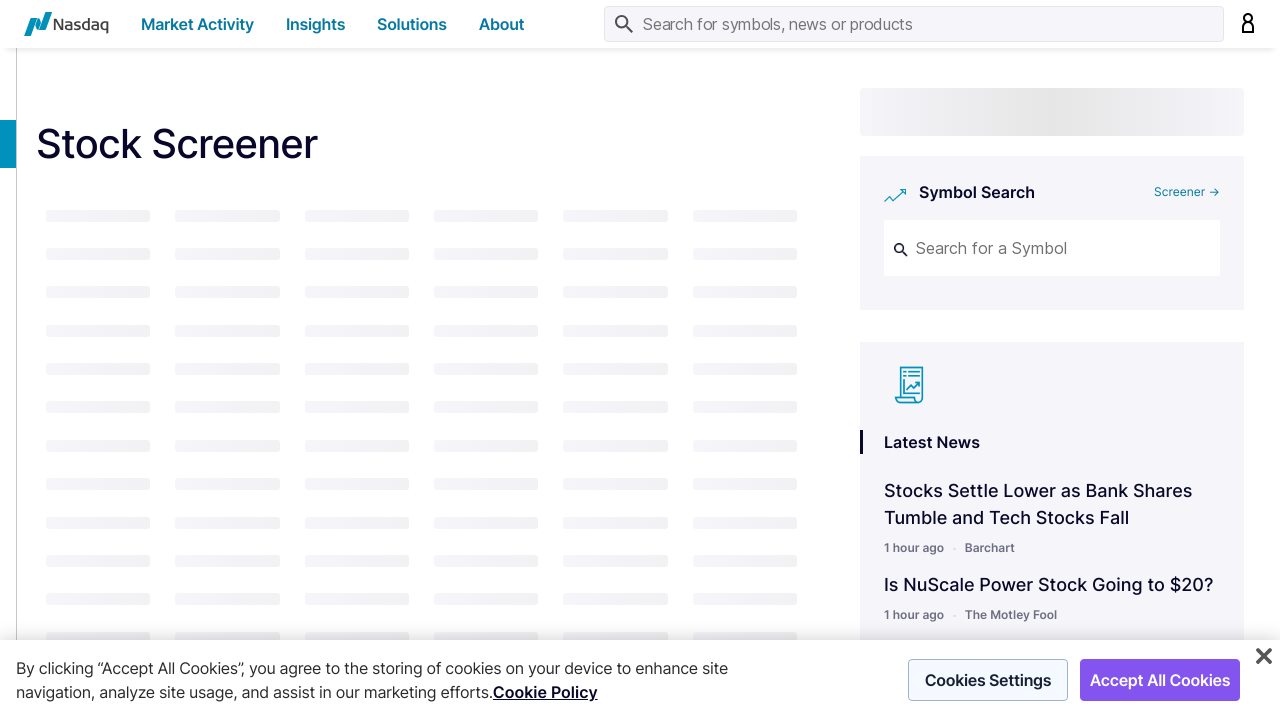

Stock screener table data loaded (td elements found)
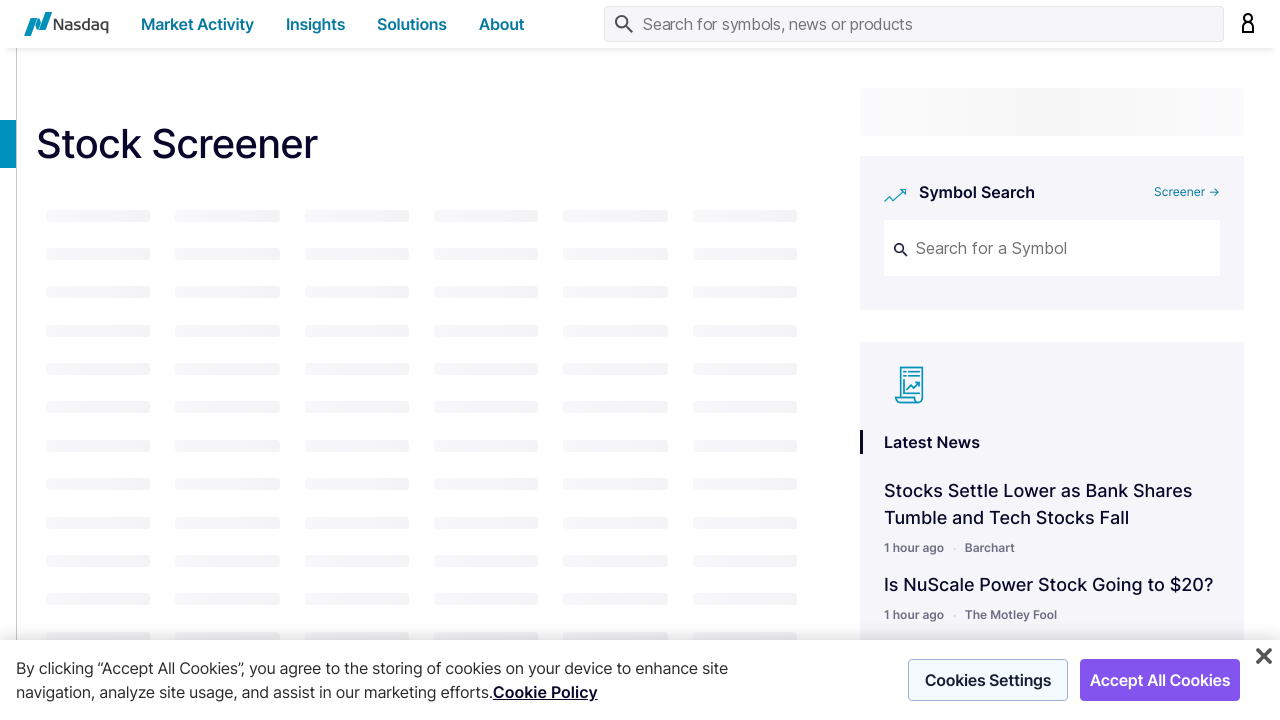

Stock data table verified to be present with content
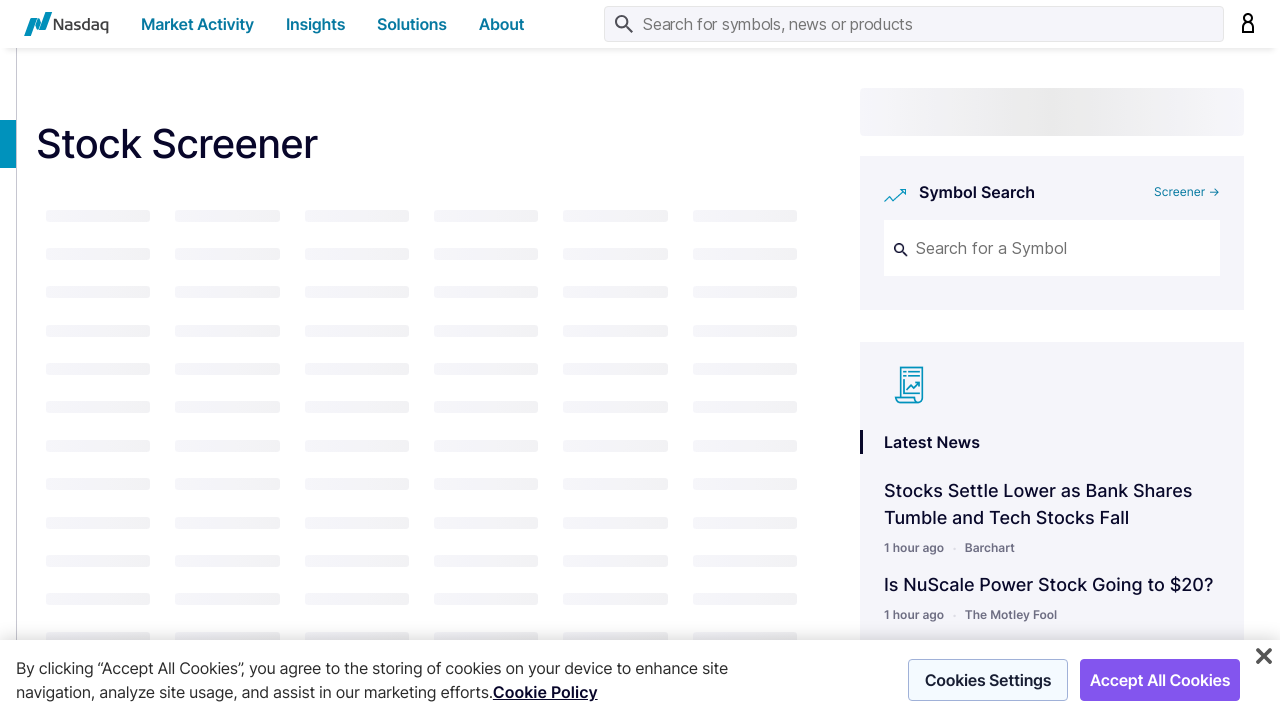

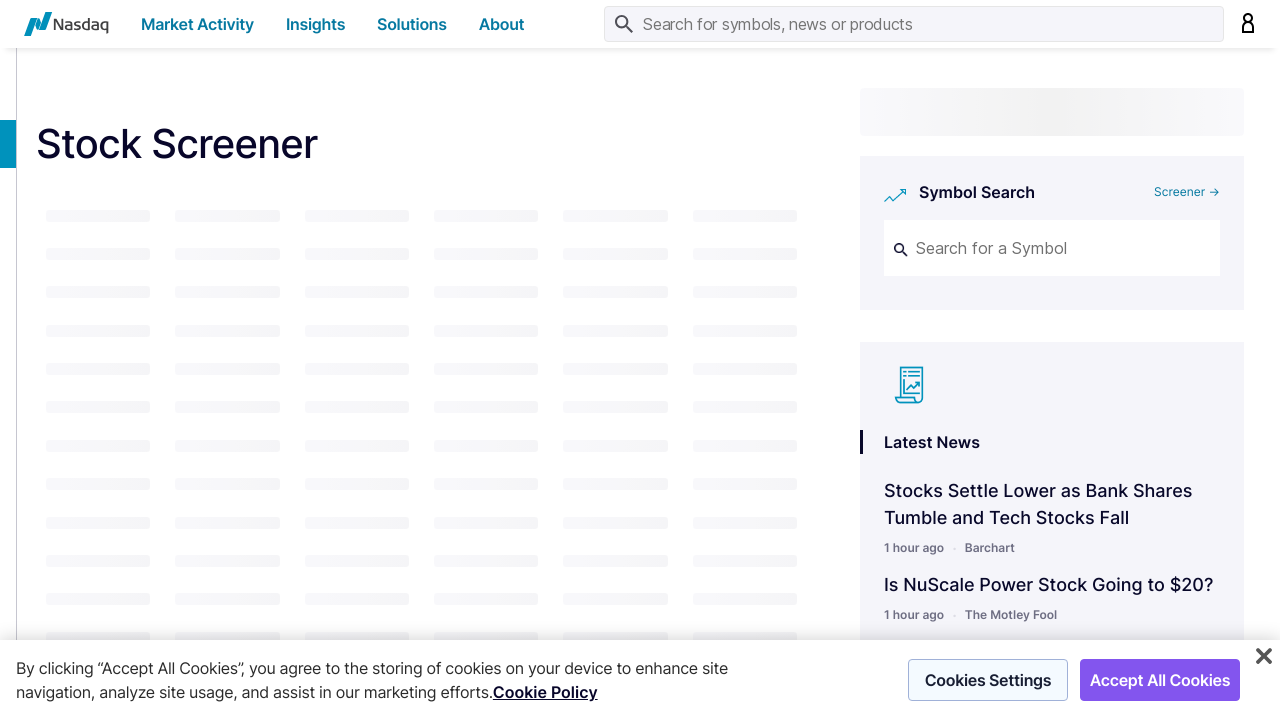